Tests Angular.js greeting functionality by entering a name in the input field and verifying the greeting message updates accordingly

Starting URL: http://www.angularjs.org

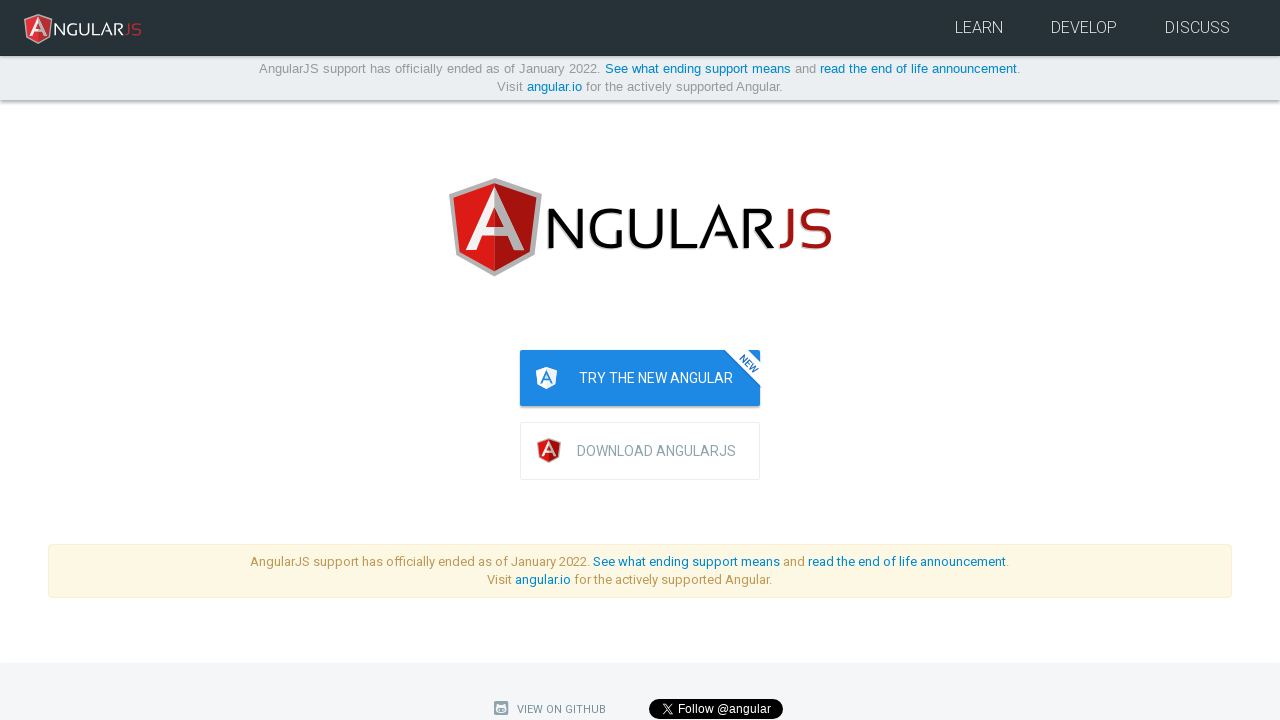

Navigated to Angular.js homepage
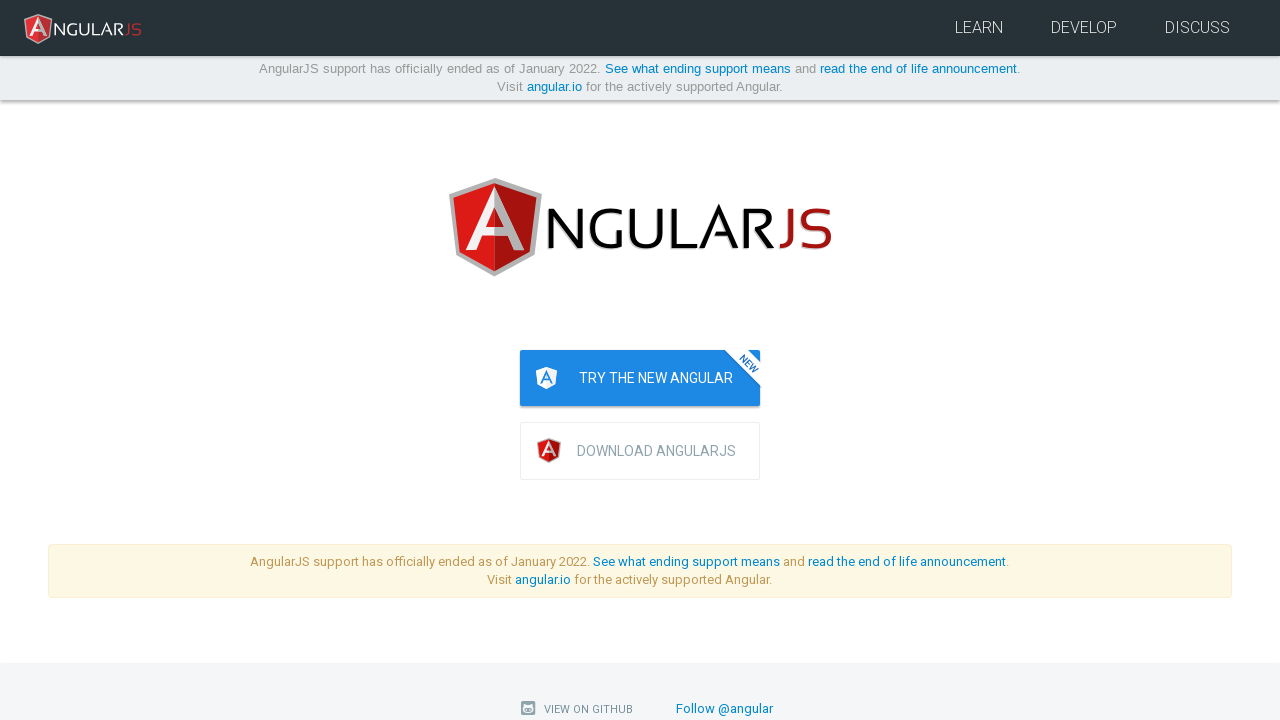

Entered 'Julie' in the name input field on input[ng-model='yourName']
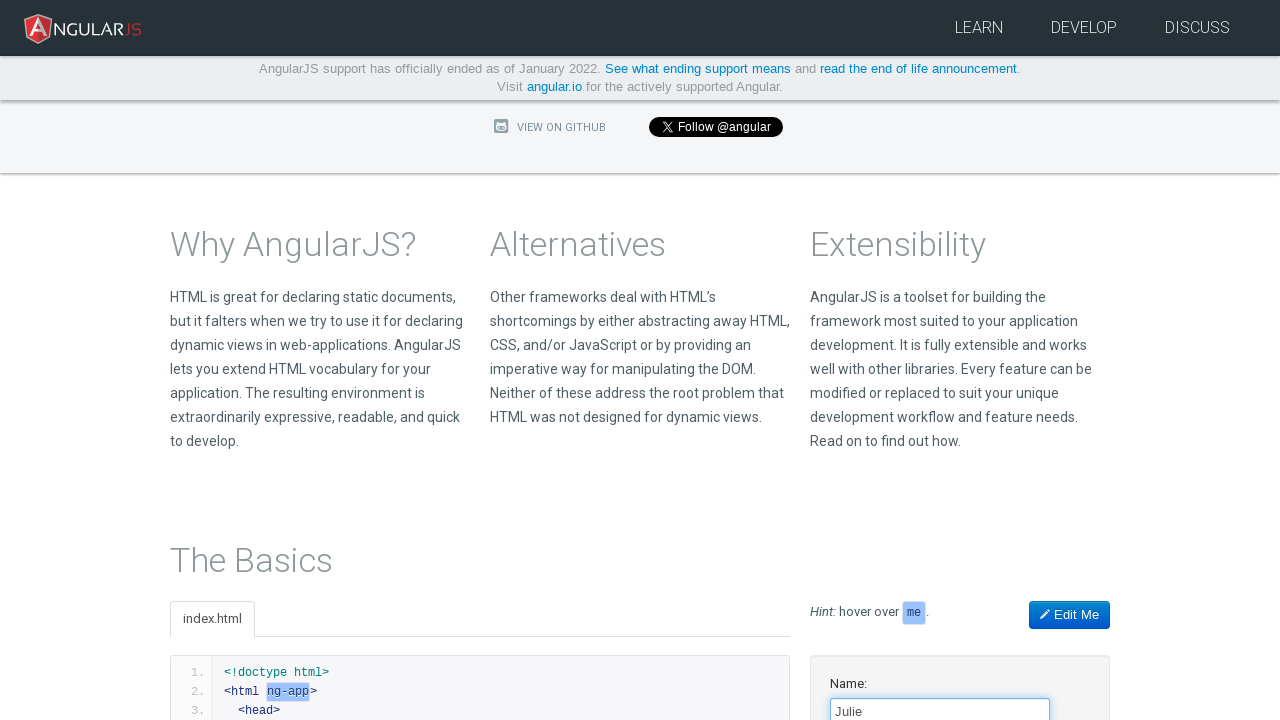

Verified greeting message 'Hello Julie!' appeared
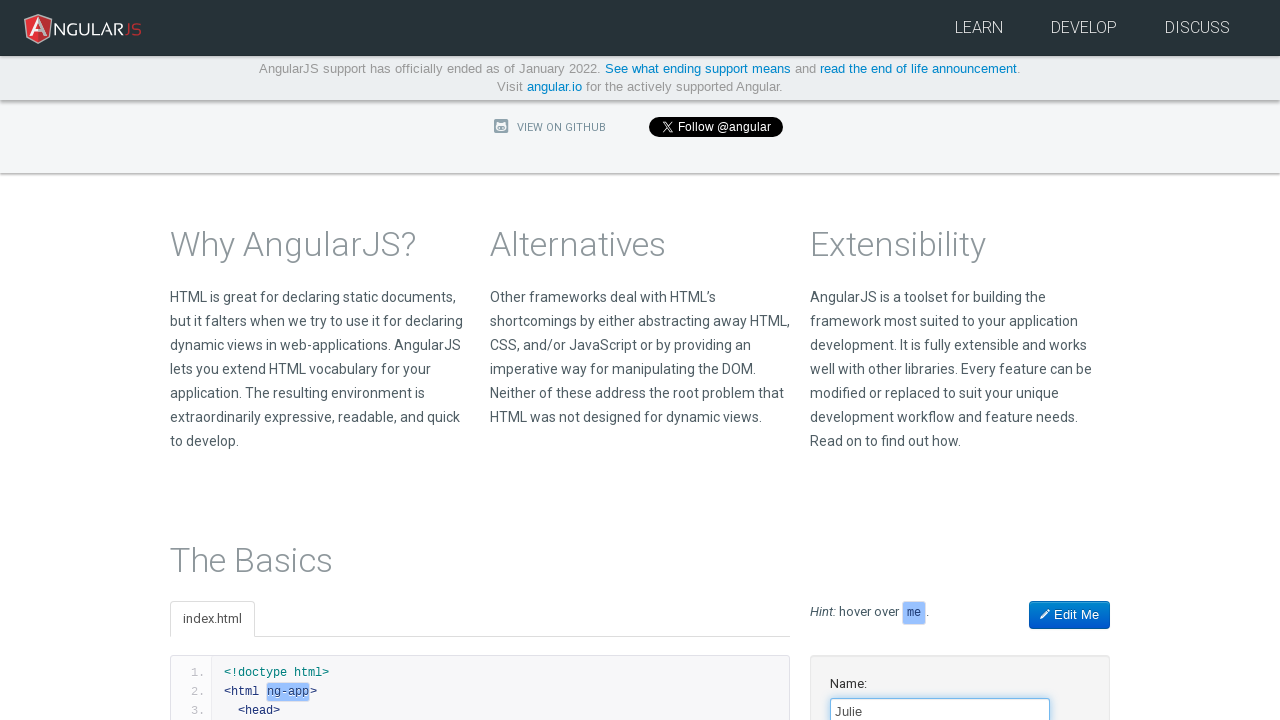

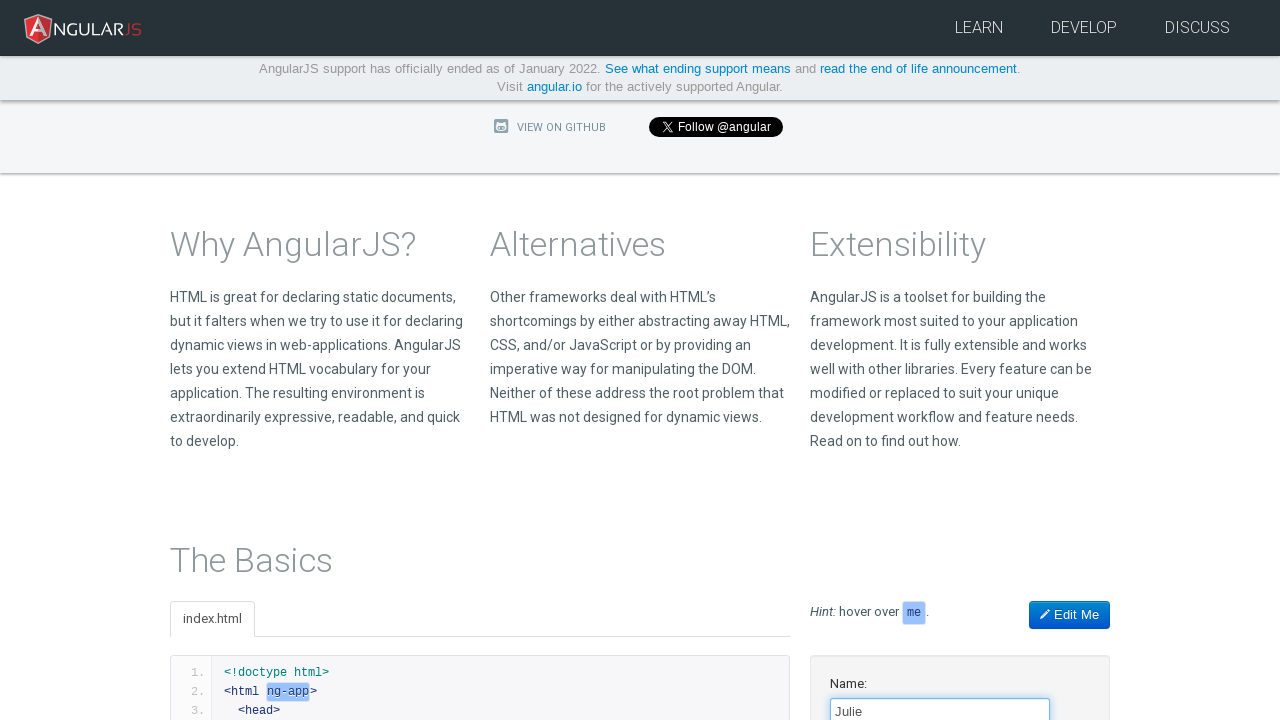